Navigates to Rediff mail login page, fills in the username field, and retrieves the entered value

Starting URL: https://mail.rediff.com/cgi-bin/login.cgi

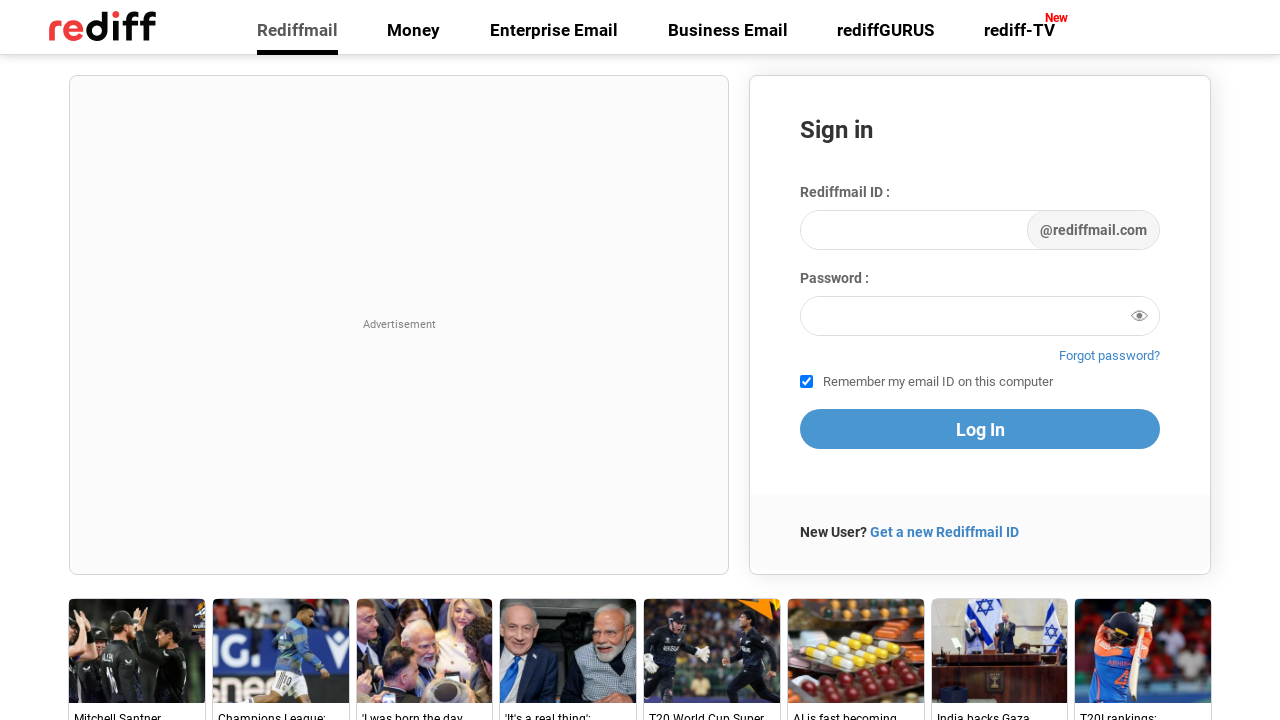

Filled username field with 'Testing Selenium' on #login1
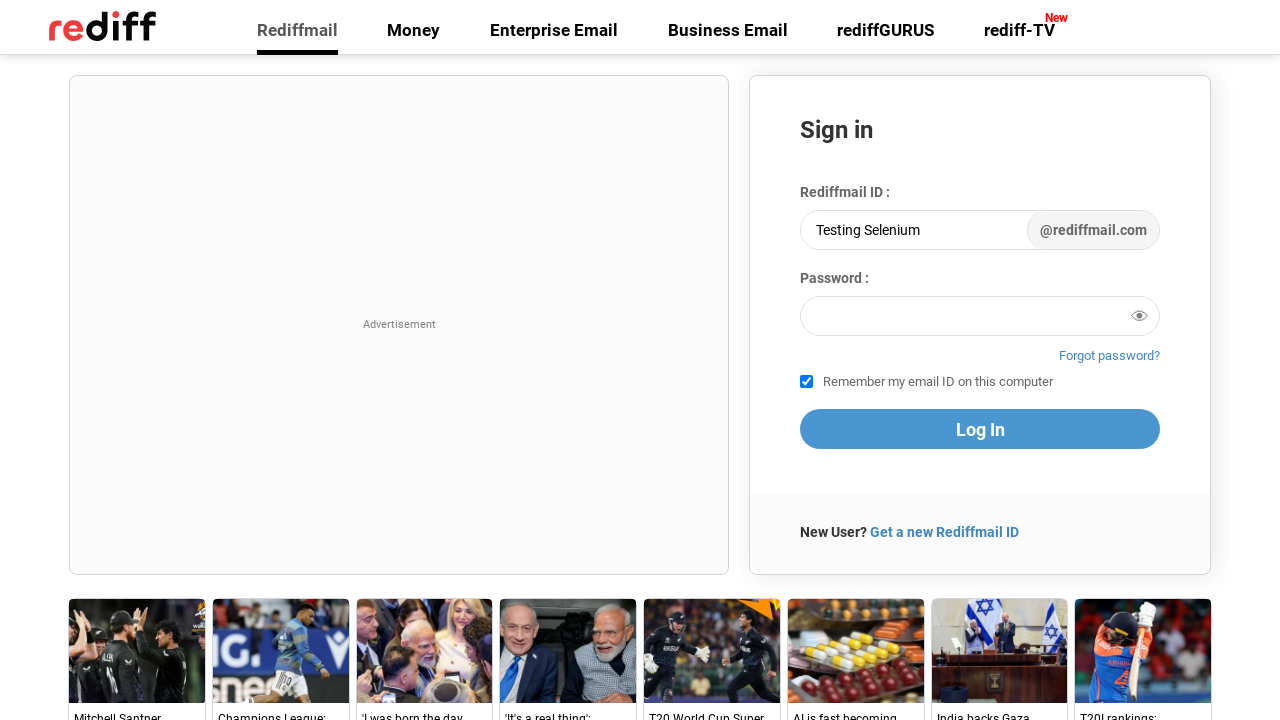

Retrieved username field value: 'Testing Selenium'
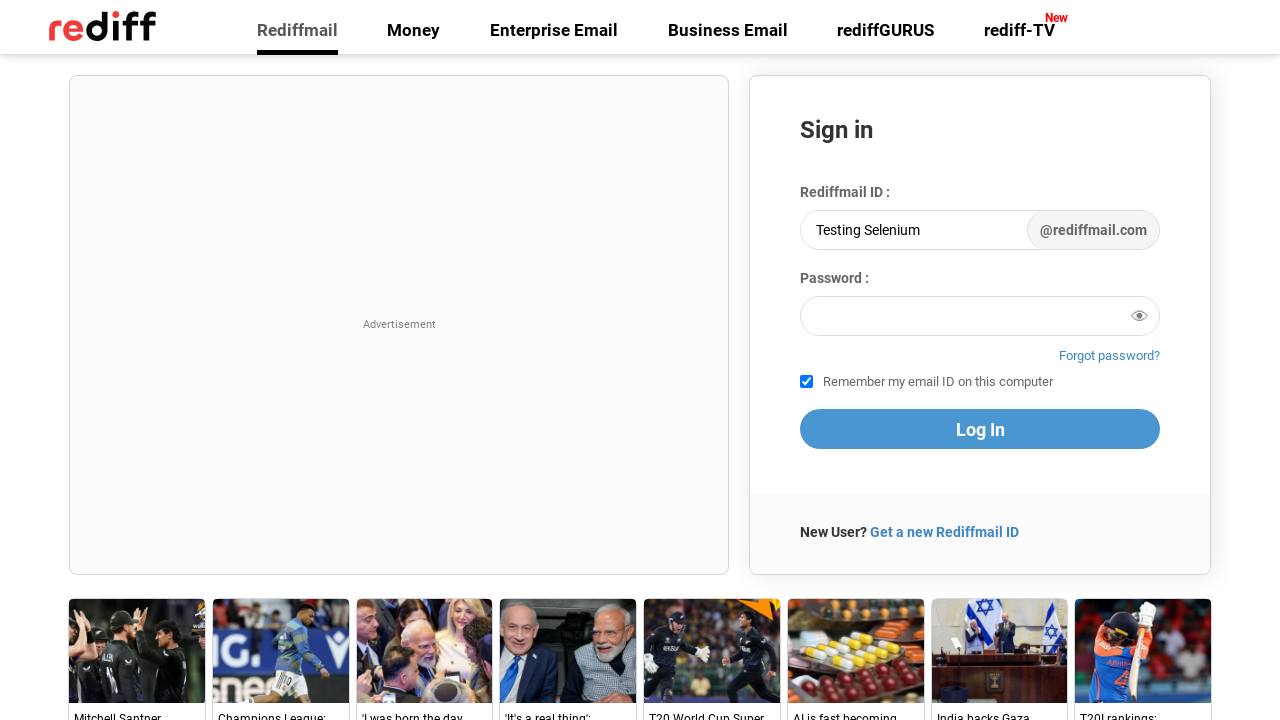

Printed username field value
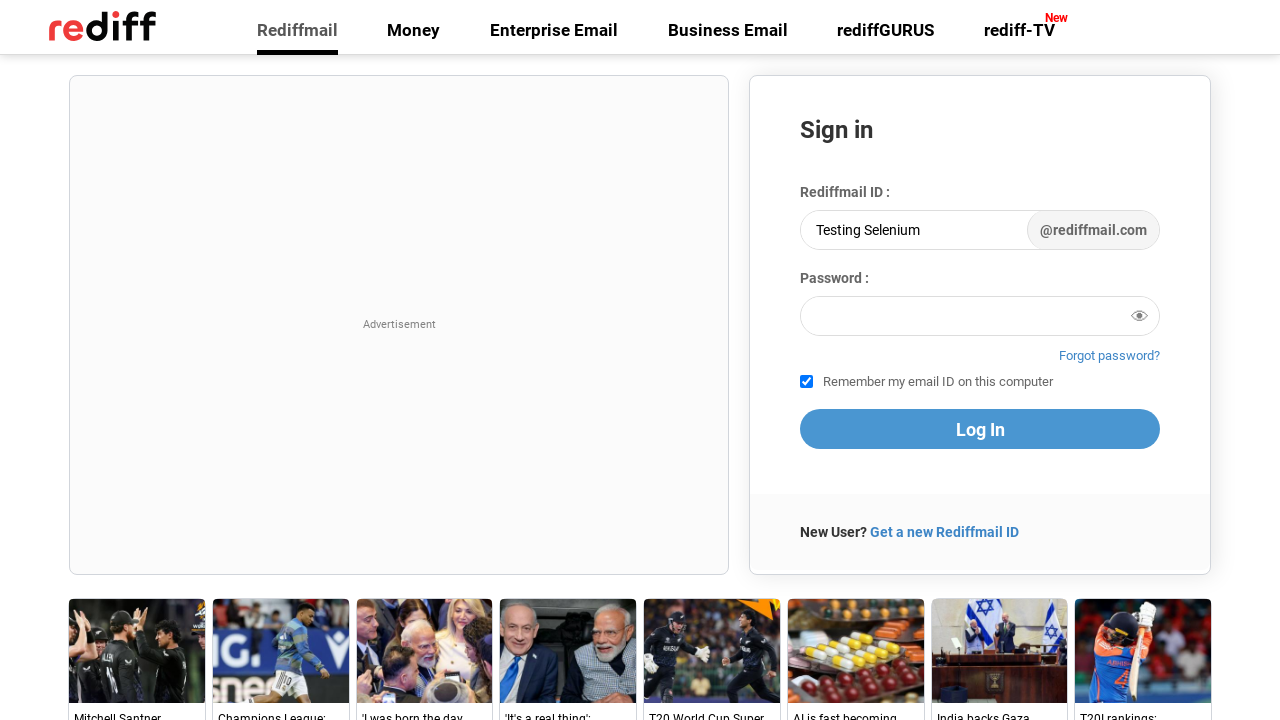

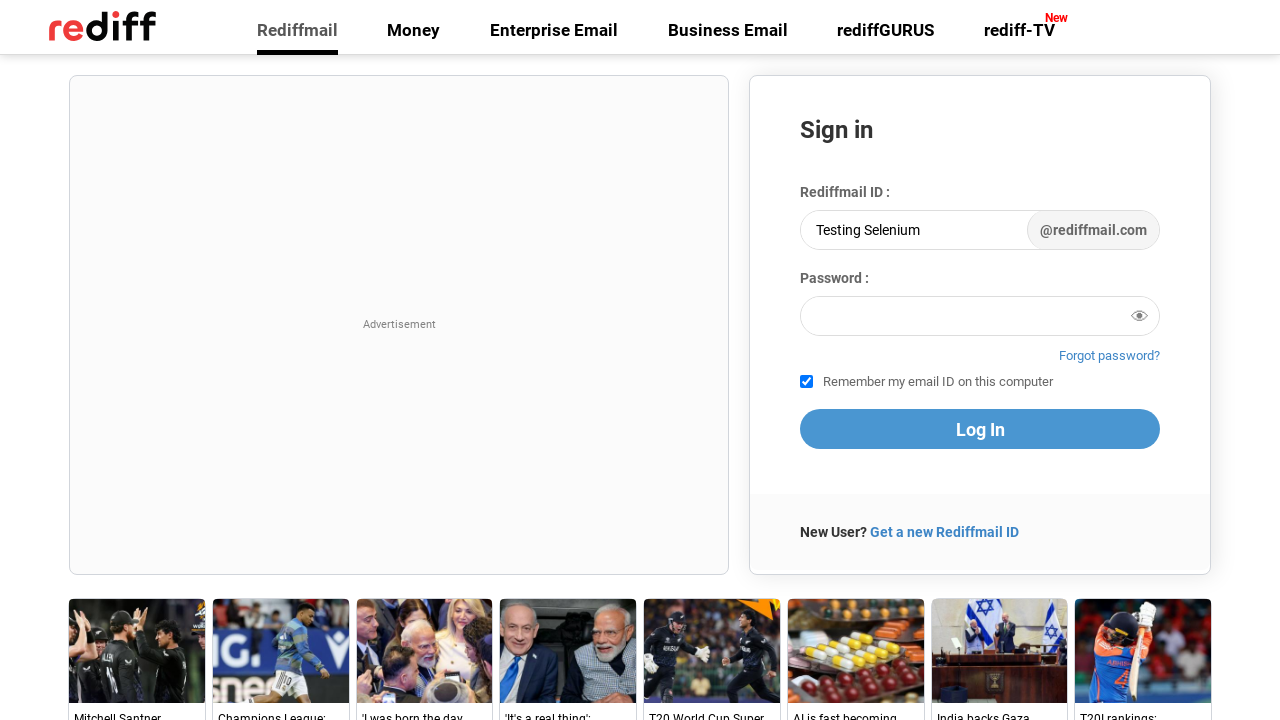